Tests the Test Cases link navigation by clicking on the test cases menu item and verifying navigation to the test cases page

Starting URL: https://automationexercise.com/

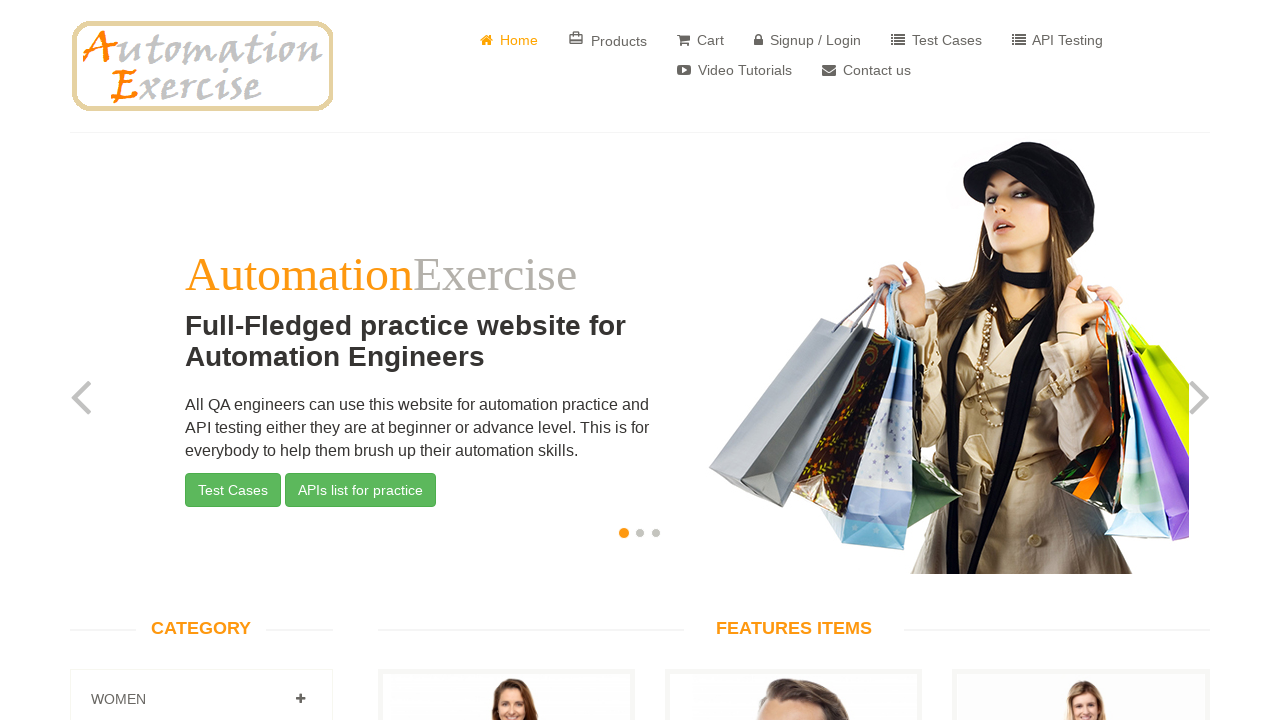

Clicked on Test Cases menu item (5th navigation list item) at (936, 35) on (//ul//li)[5]
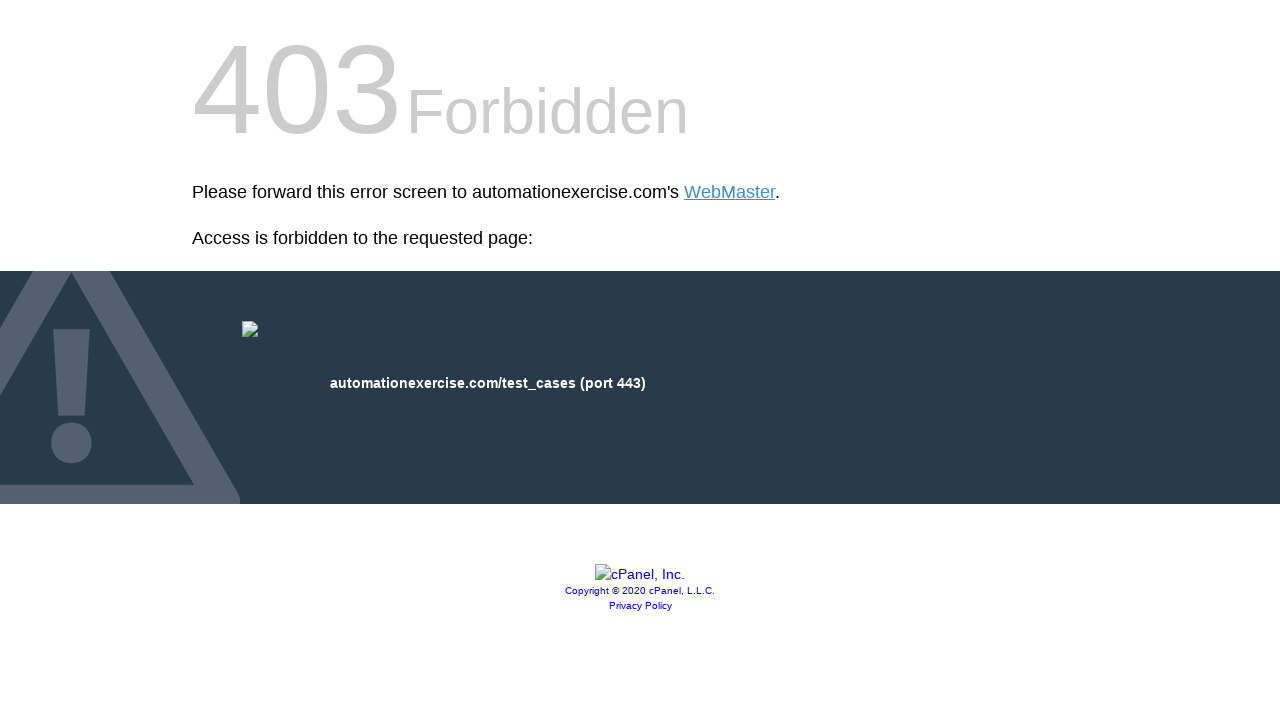

Waited for network idle state after clicking Test Cases
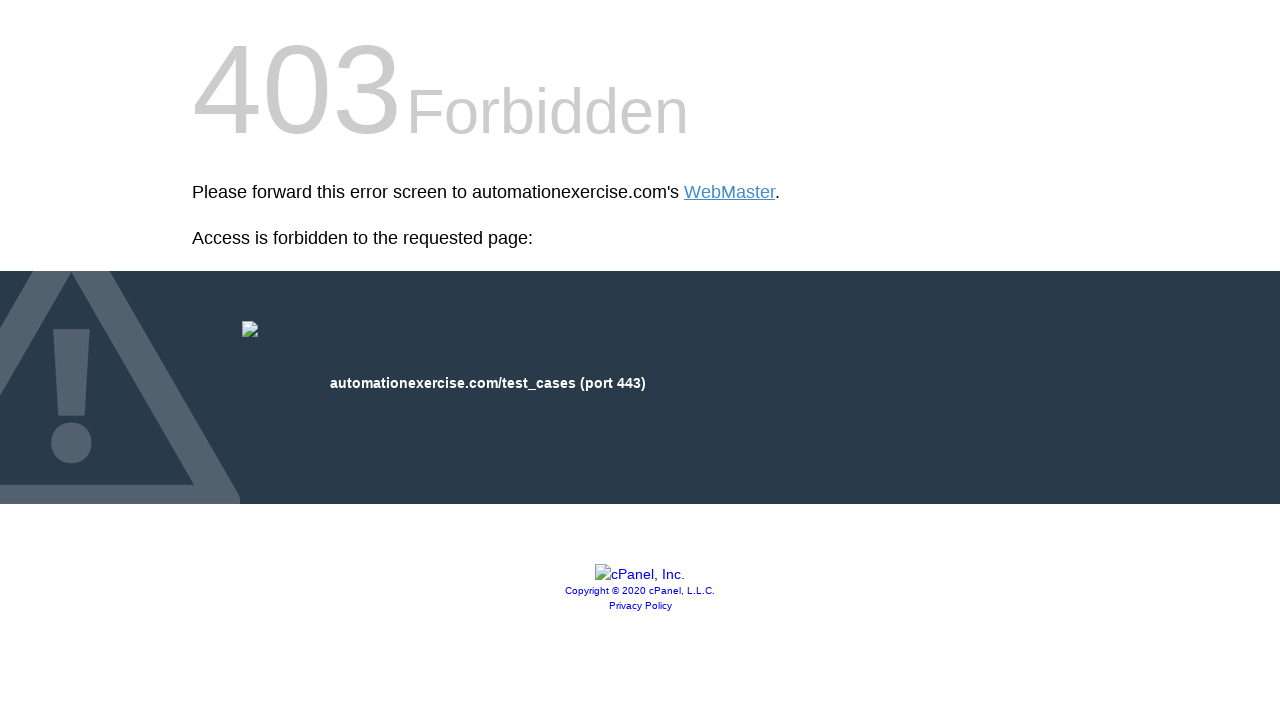

Navigated to Test Cases page at https://automationexercise.com/test_cases
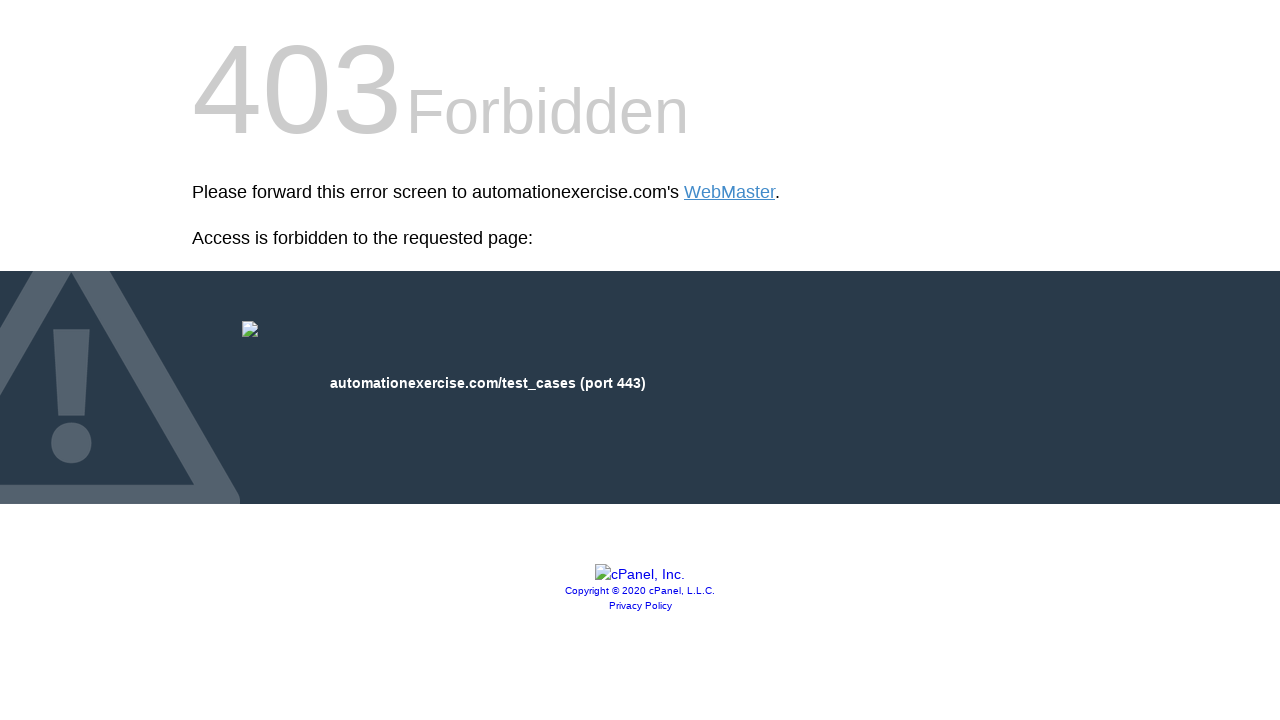

Test Cases page fully loaded - verified navigation to correct page
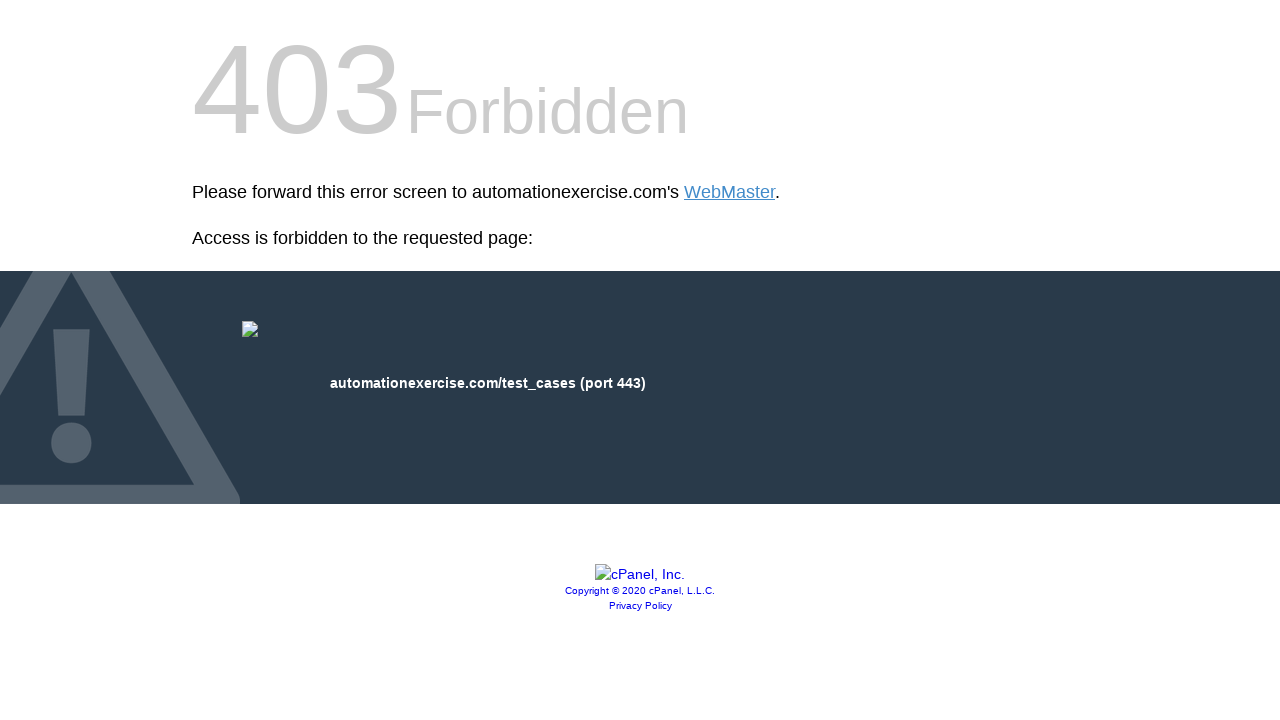

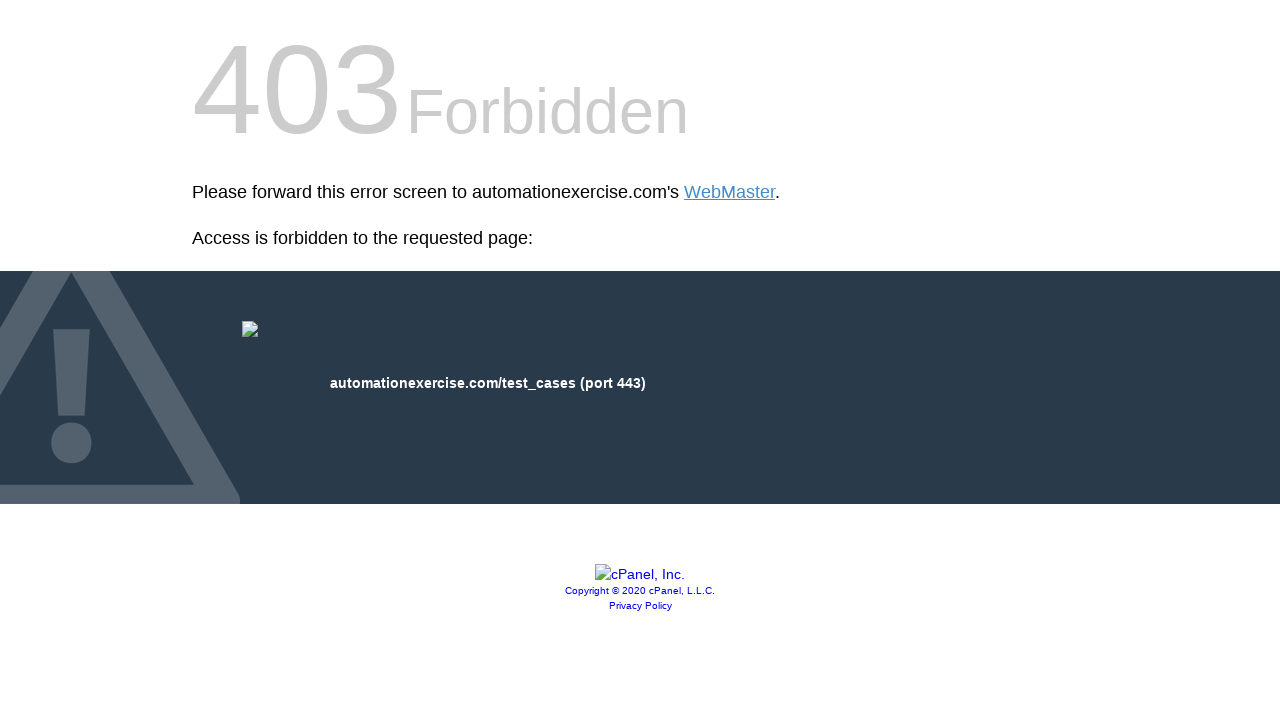